Tests filtering to display only completed items

Starting URL: https://demo.playwright.dev/todomvc

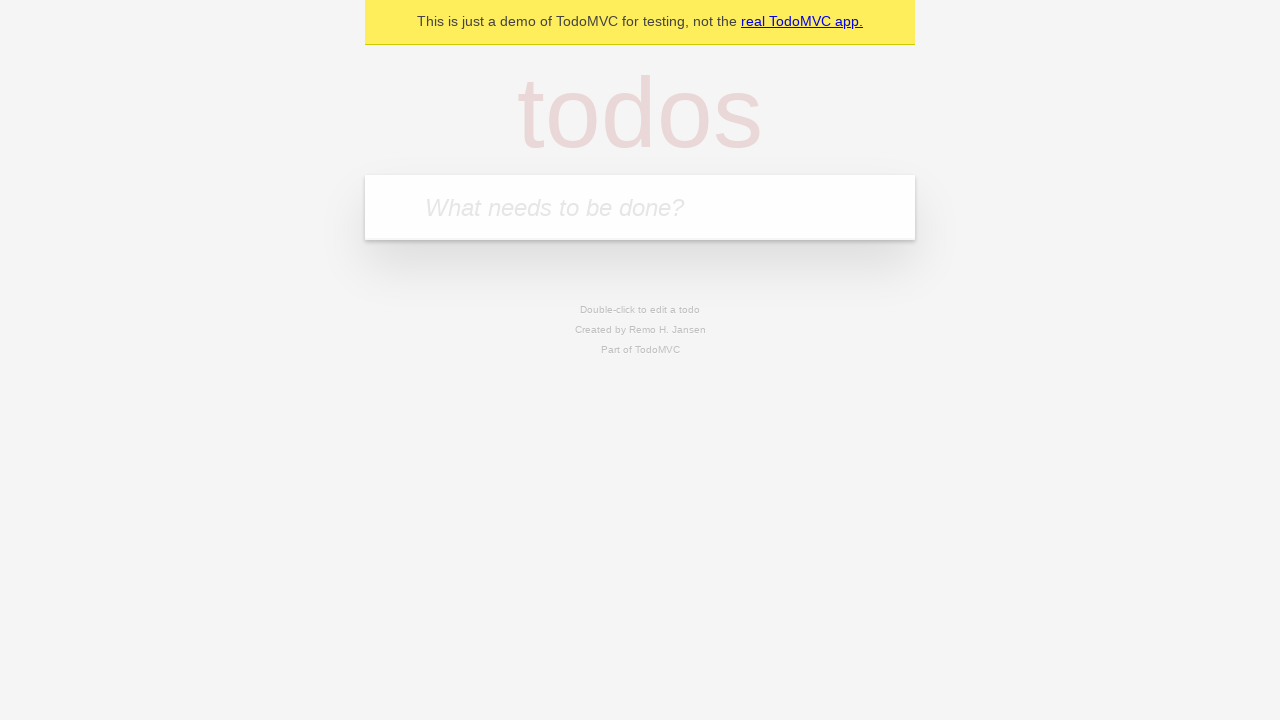

Located todo input field
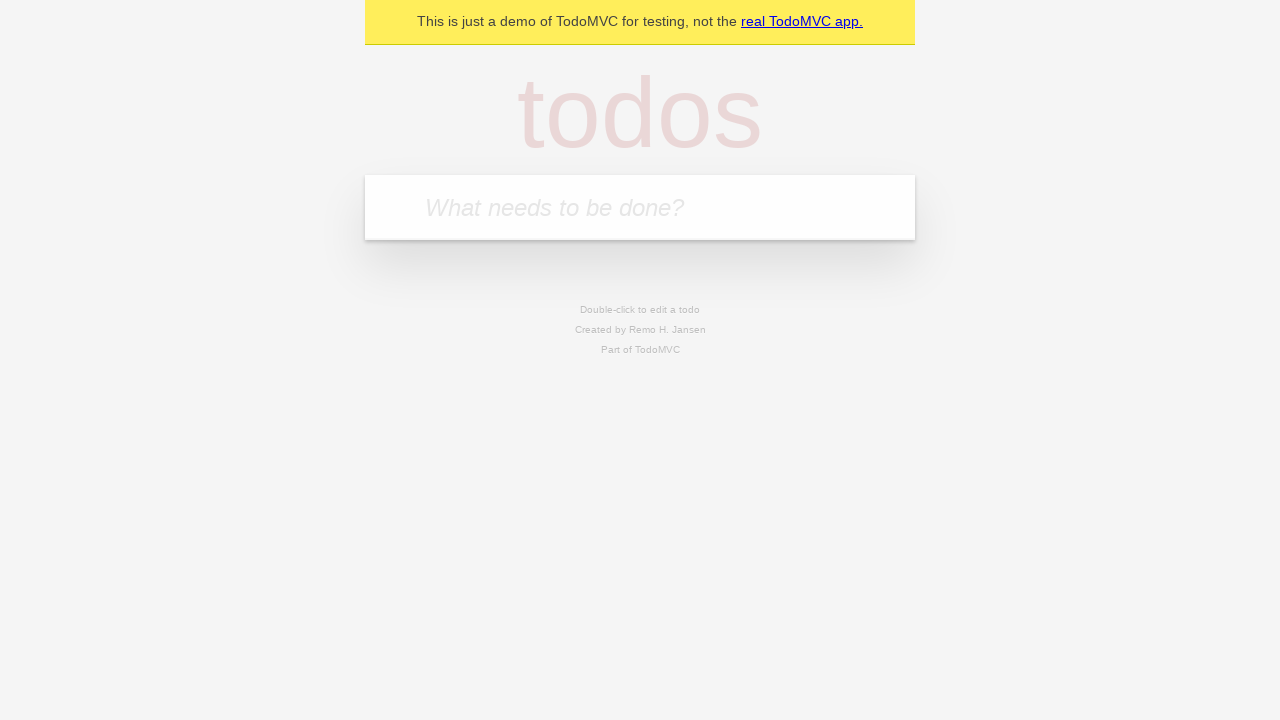

Filled todo input with 'buy some cheese' on internal:attr=[placeholder="What needs to be done?"i]
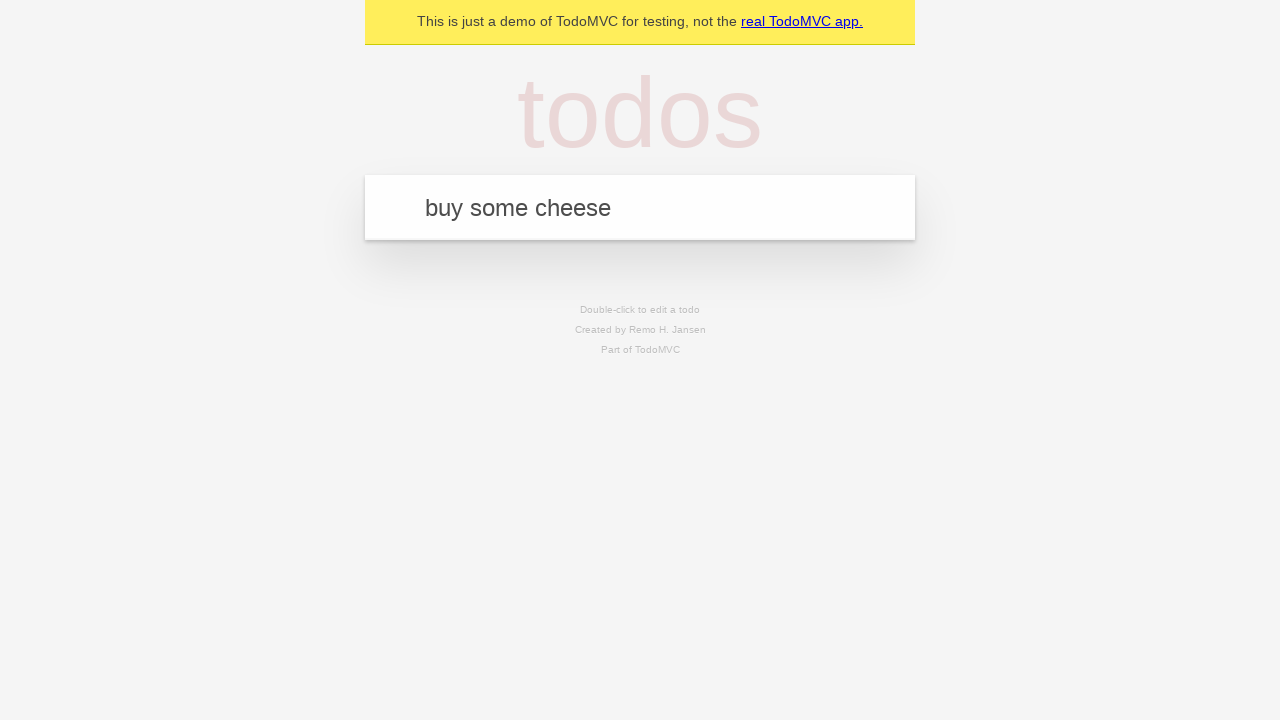

Pressed Enter to add todo 'buy some cheese' on internal:attr=[placeholder="What needs to be done?"i]
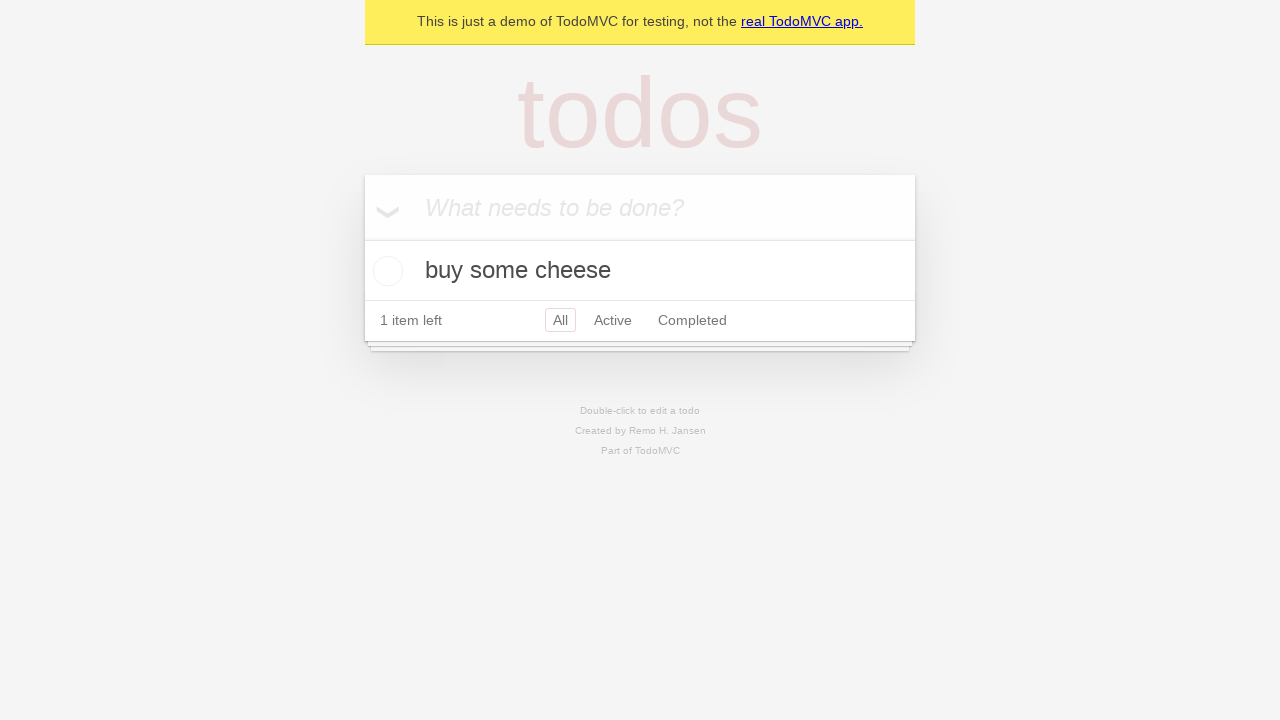

Filled todo input with 'feed the cat' on internal:attr=[placeholder="What needs to be done?"i]
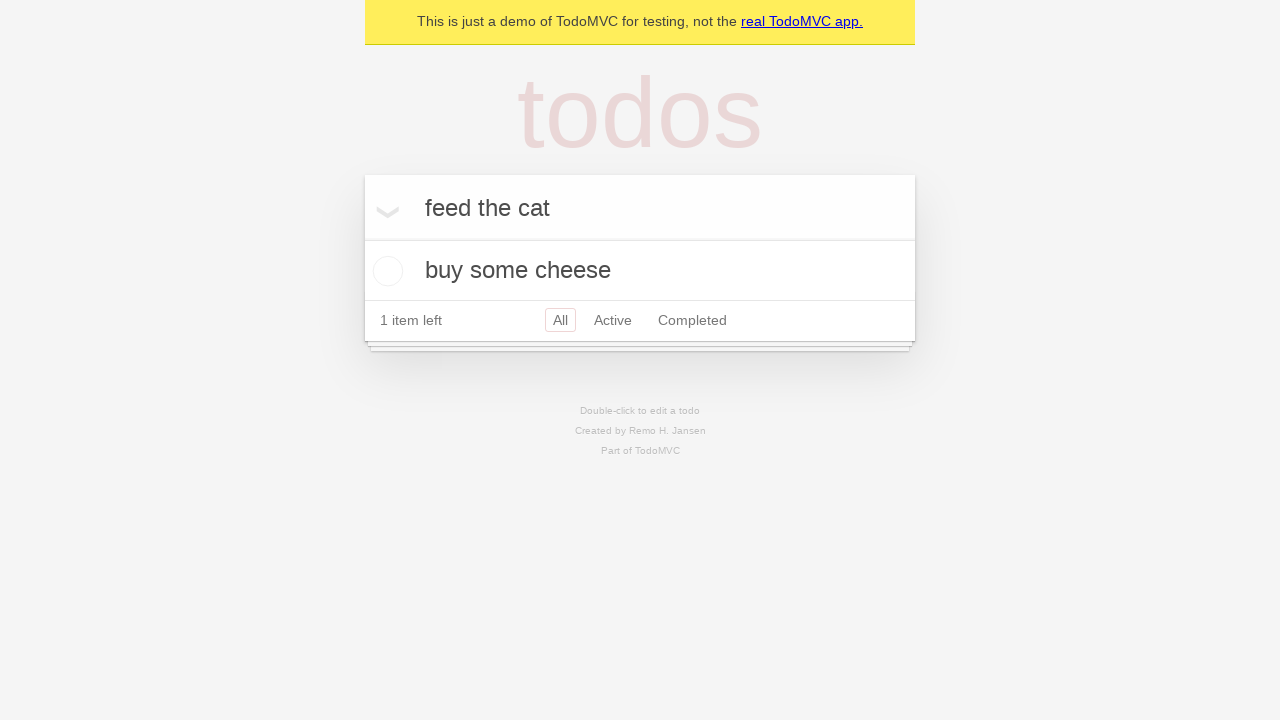

Pressed Enter to add todo 'feed the cat' on internal:attr=[placeholder="What needs to be done?"i]
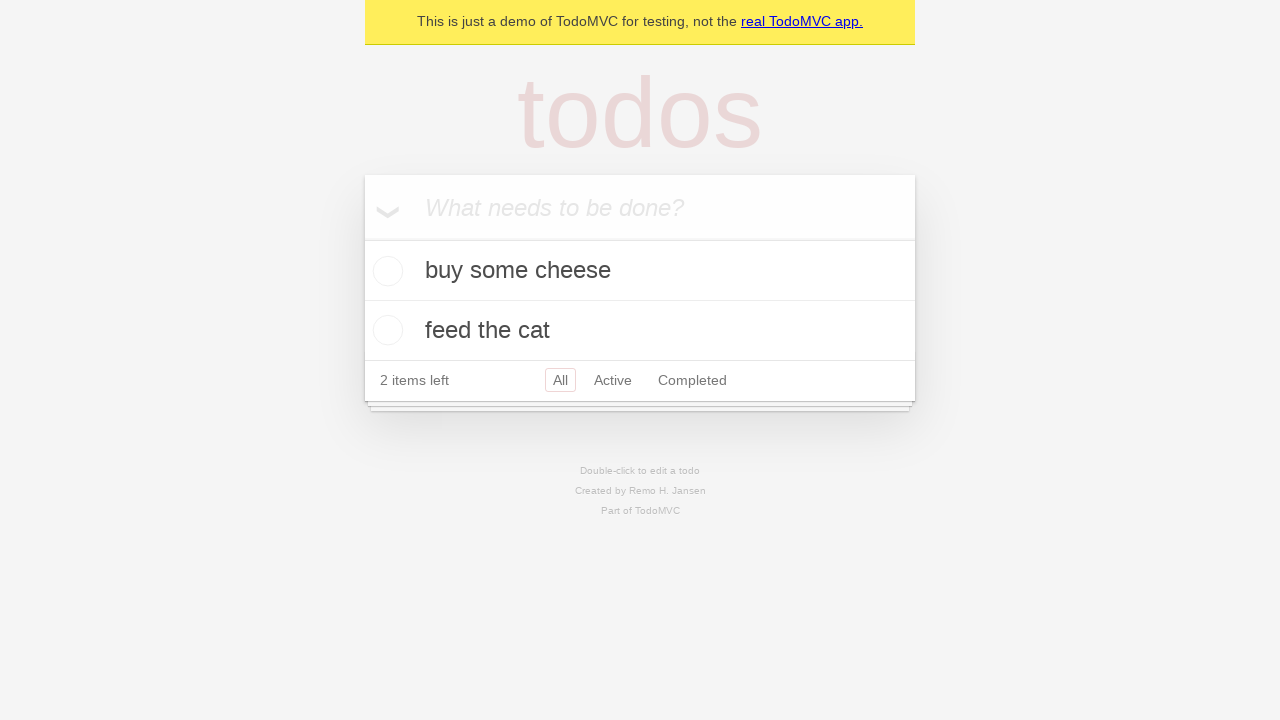

Filled todo input with 'book a doctors appointment' on internal:attr=[placeholder="What needs to be done?"i]
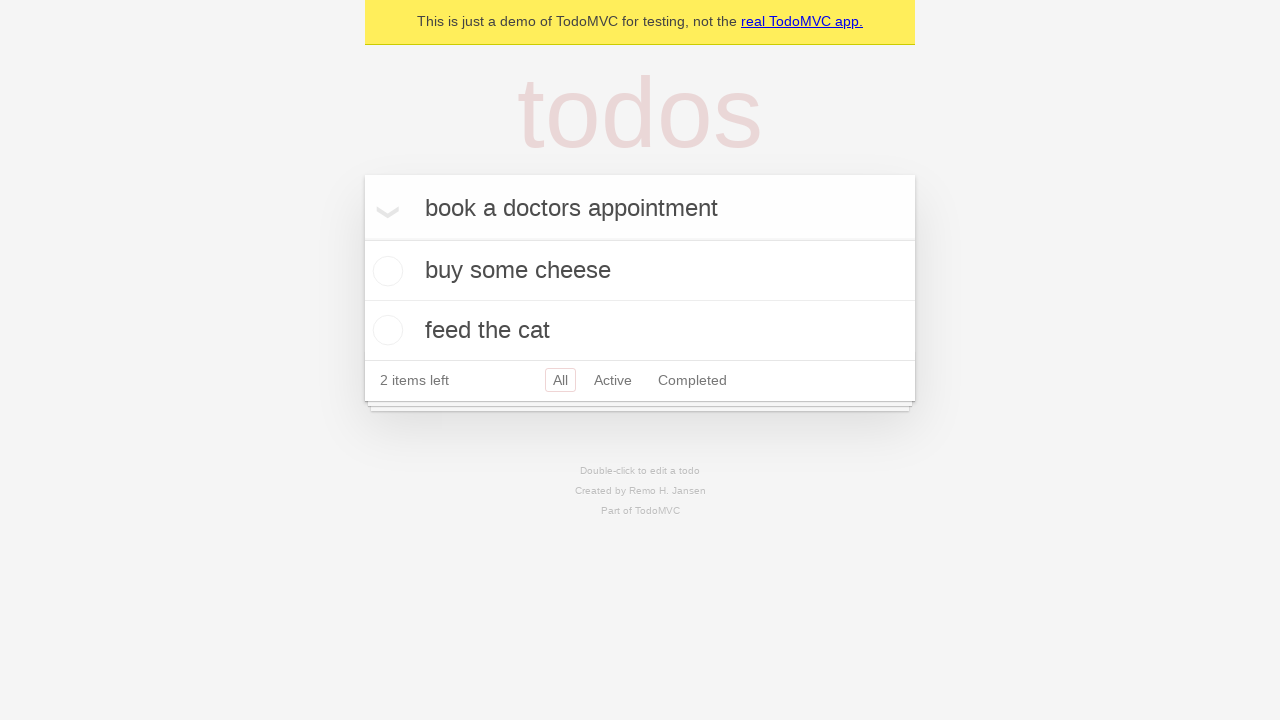

Pressed Enter to add todo 'book a doctors appointment' on internal:attr=[placeholder="What needs to be done?"i]
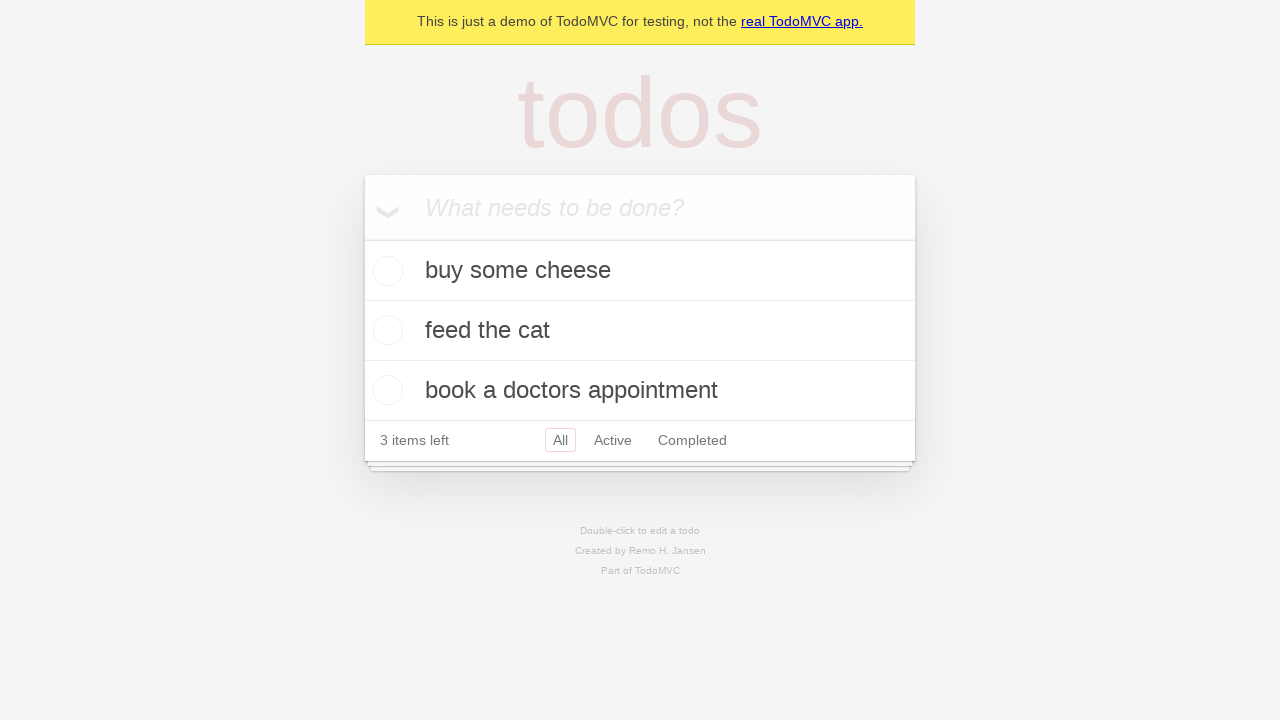

All 3 todo items loaded successfully
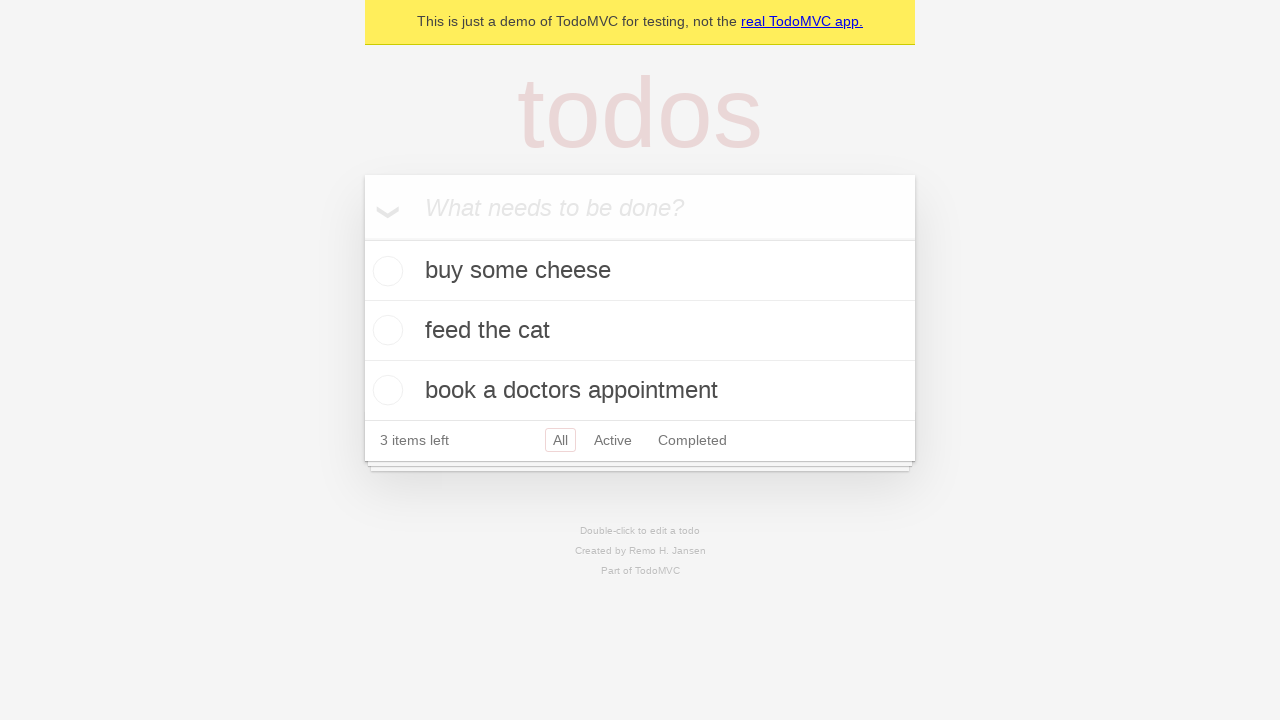

Checked the second todo item as completed at (385, 330) on internal:testid=[data-testid="todo-item"s] >> nth=1 >> internal:role=checkbox
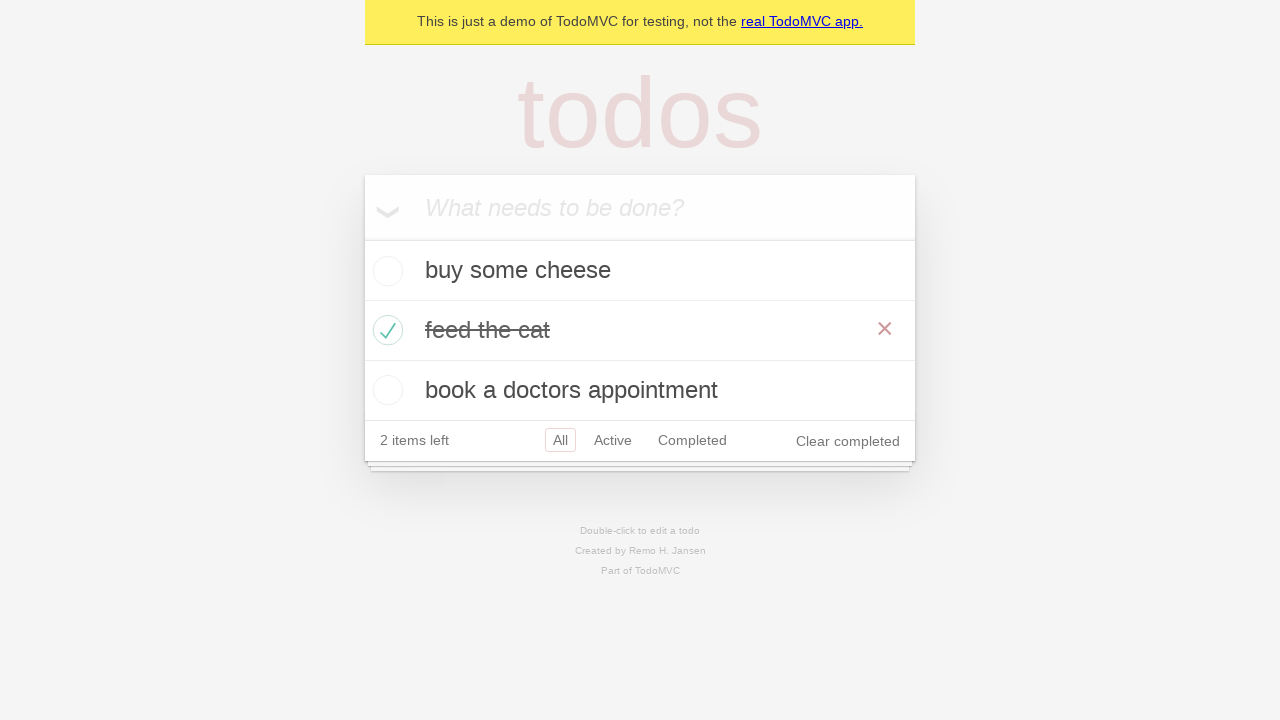

Clicked 'Completed' filter link to display only completed items at (692, 440) on internal:role=link[name="Completed"i]
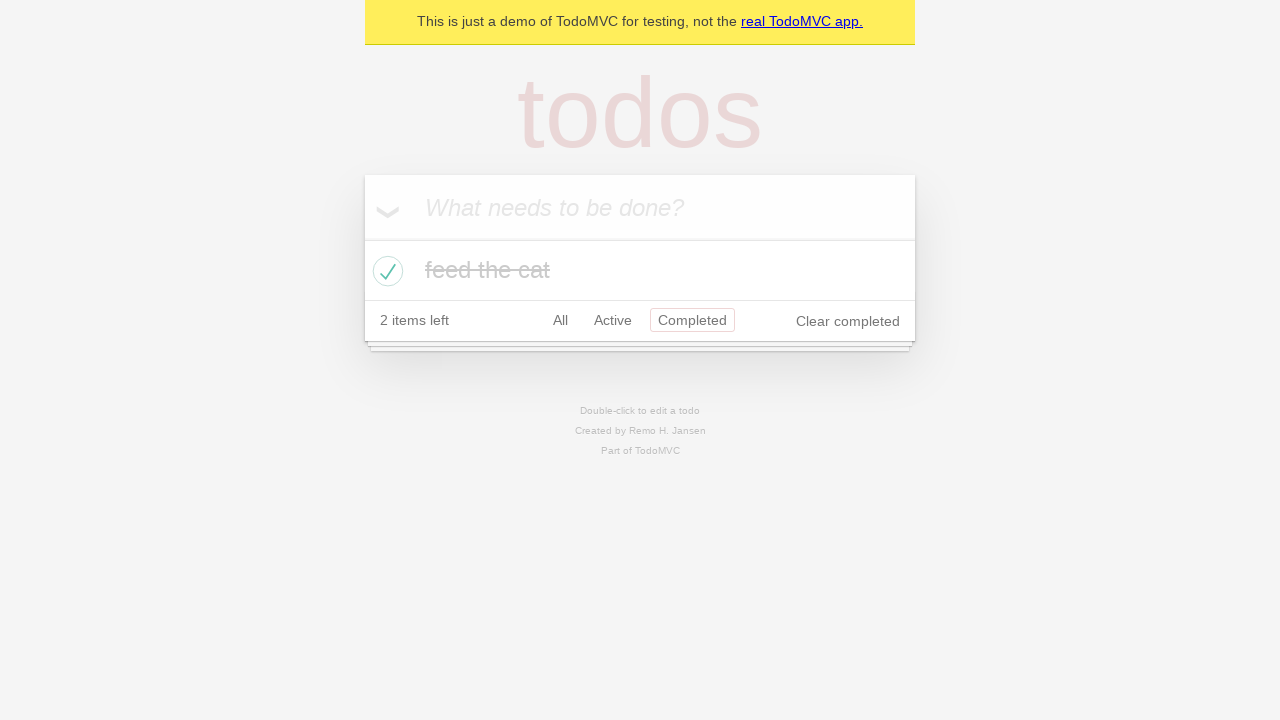

Filtered view loaded showing only 1 completed item
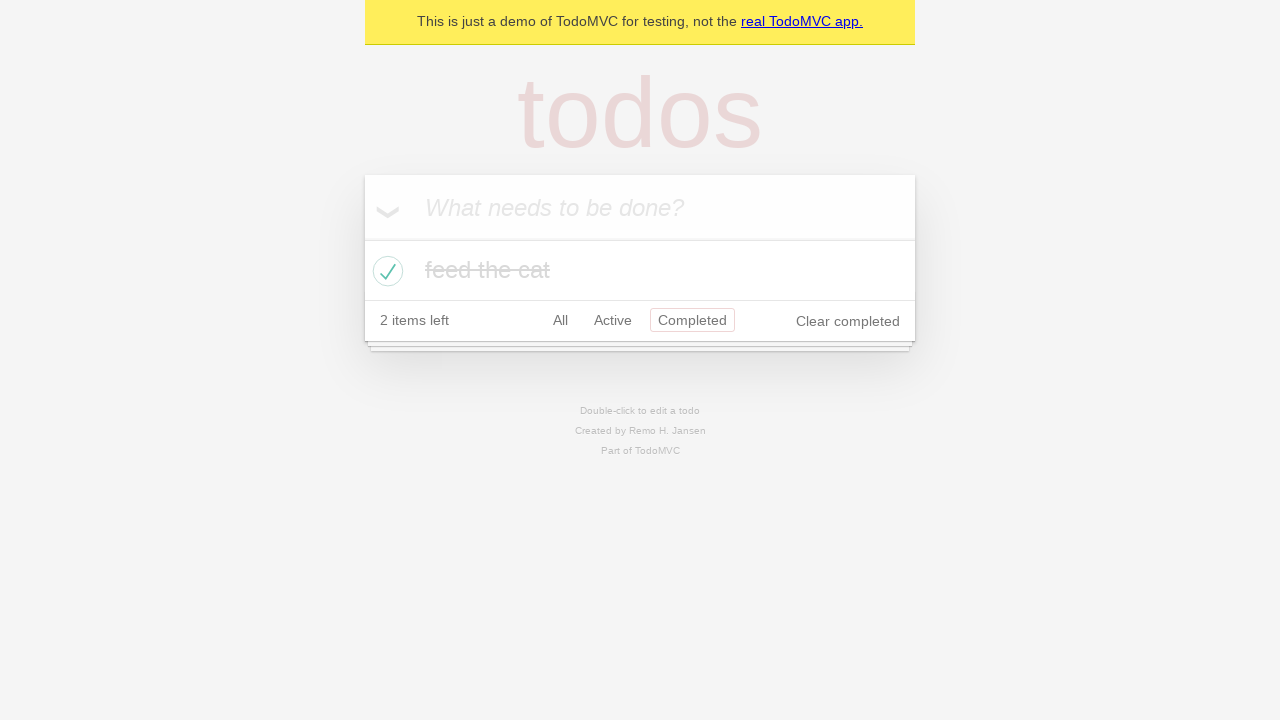

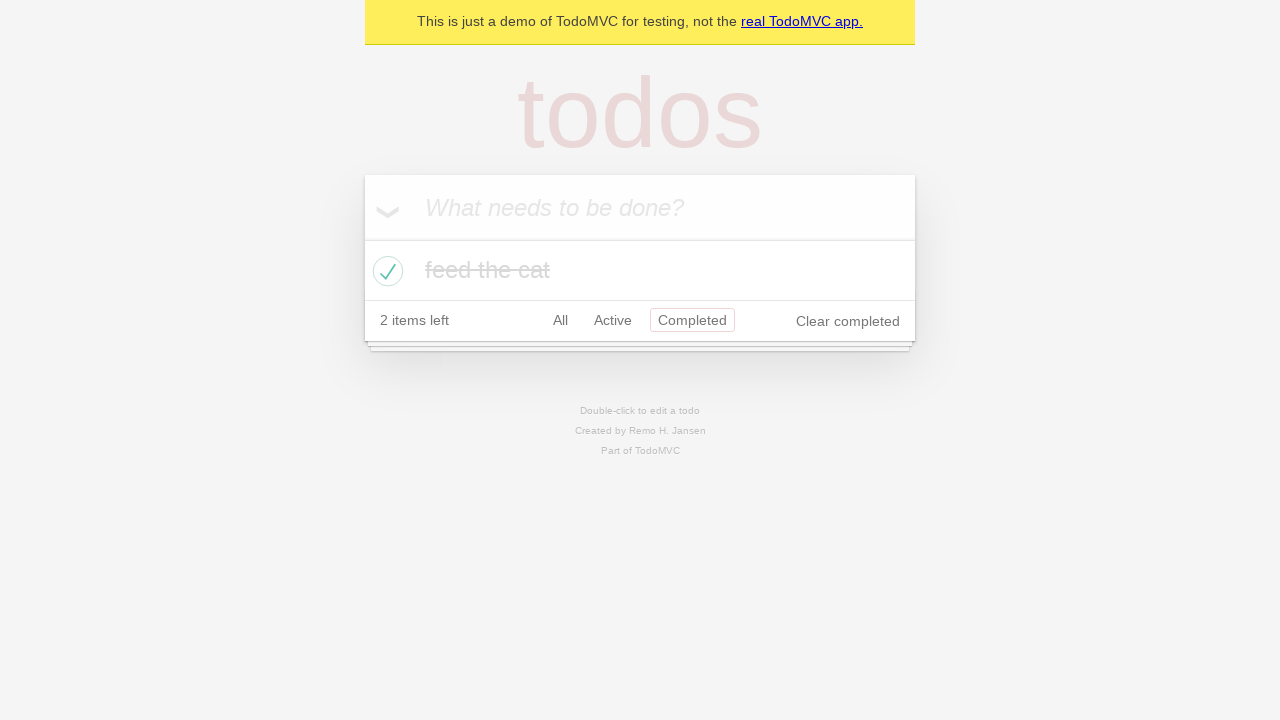